Tests password validation by entering passwords shorter than minimum required length

Starting URL: https://alada.vn/tai-khoan/dang-ky.html

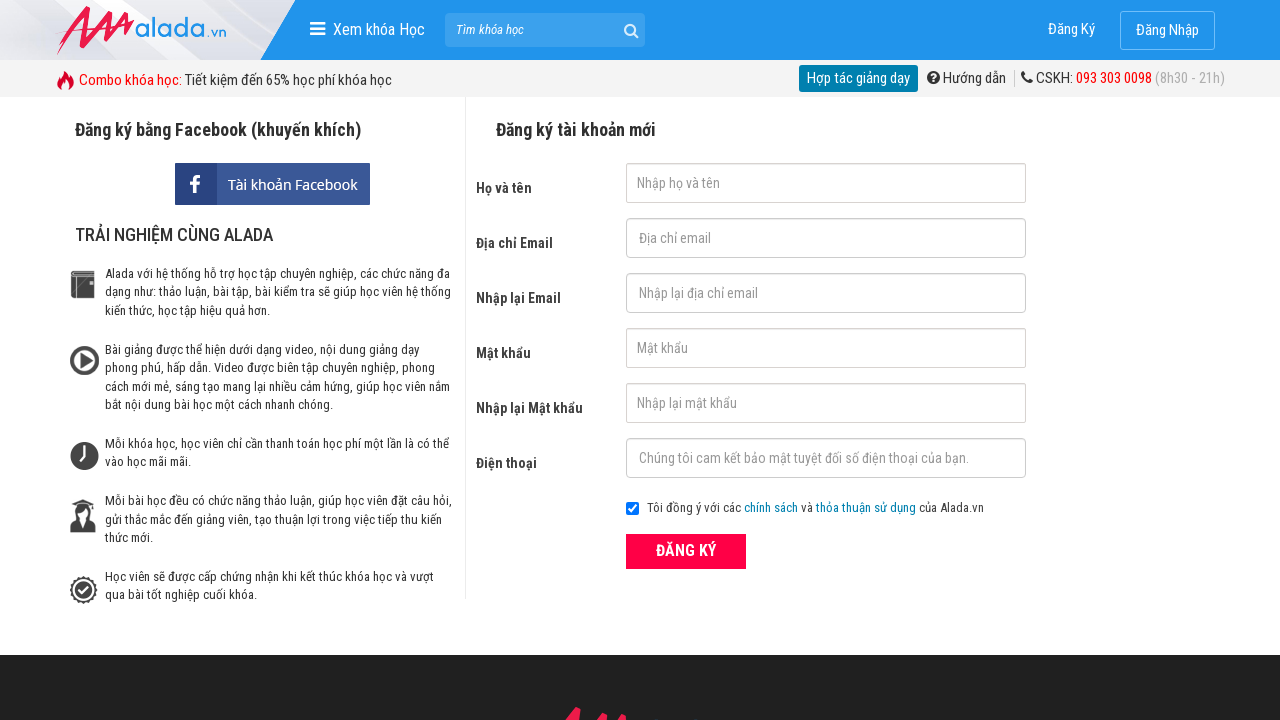

Filled first name field with 'lan anh' on #txtFirstname
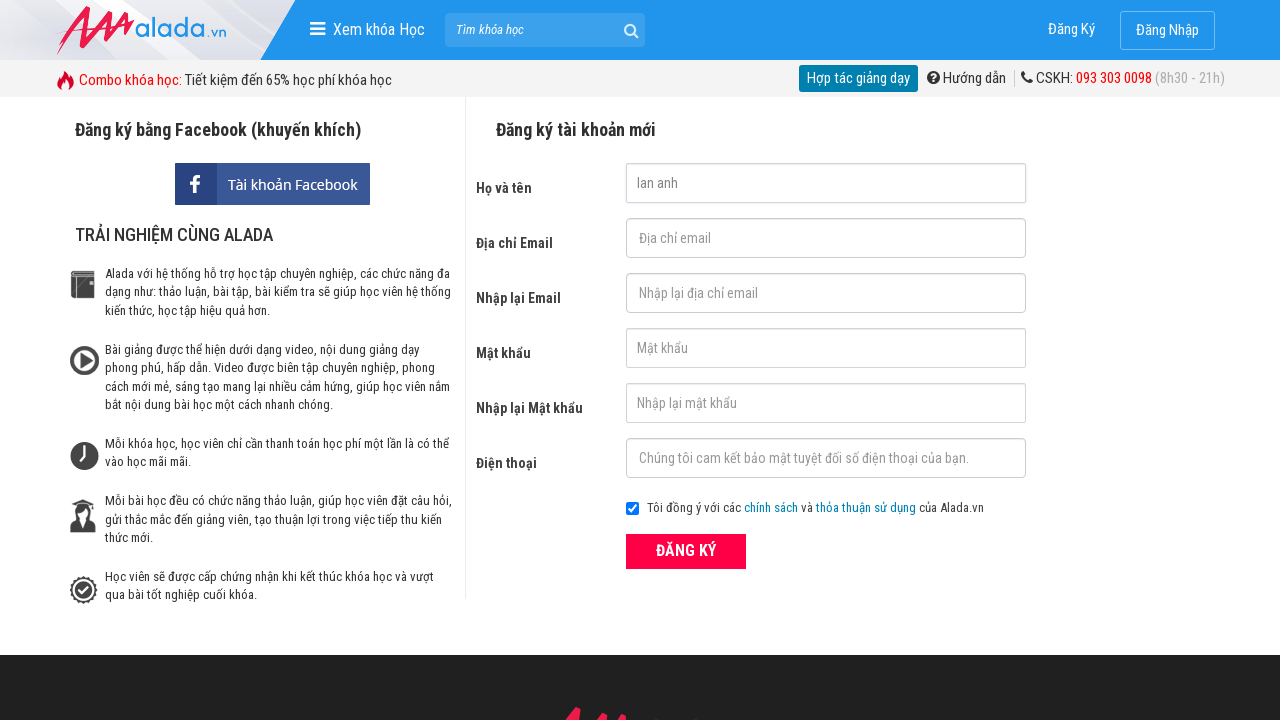

Filled email field with 'lananh@gmail.com' on #txtEmail
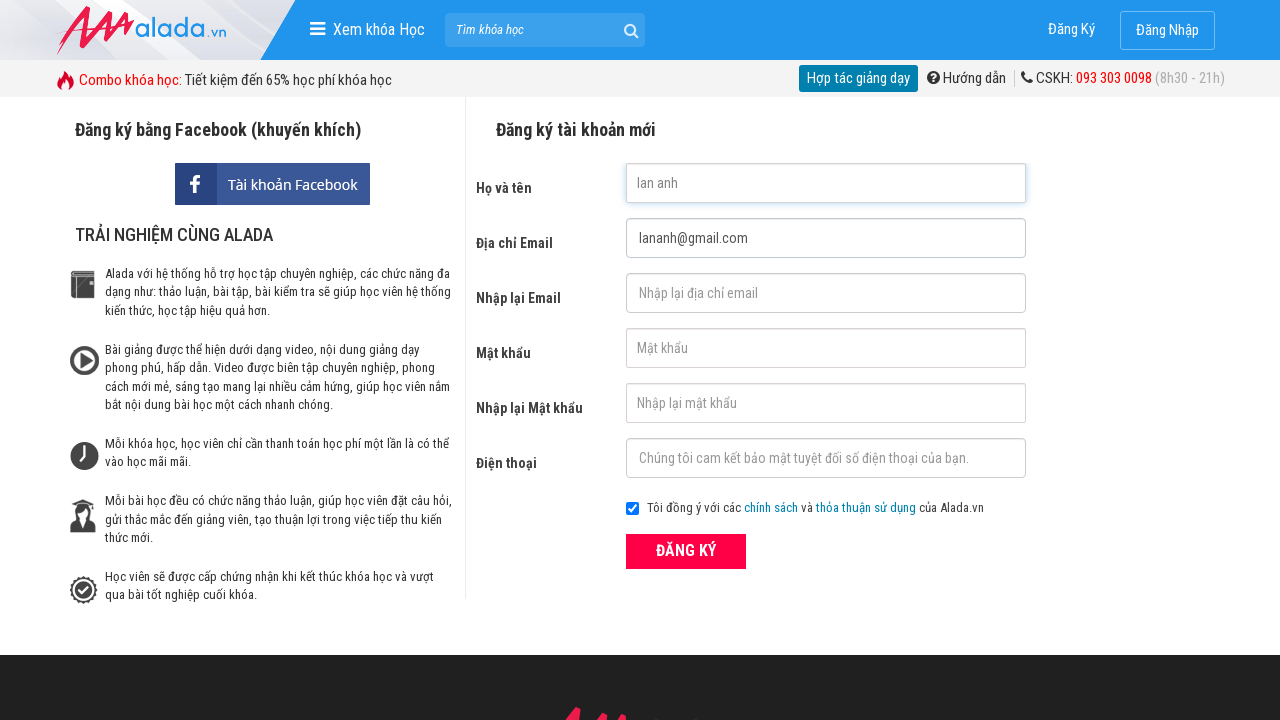

Filled confirm email field with 'lananh@gmail.com' on #txtCEmail
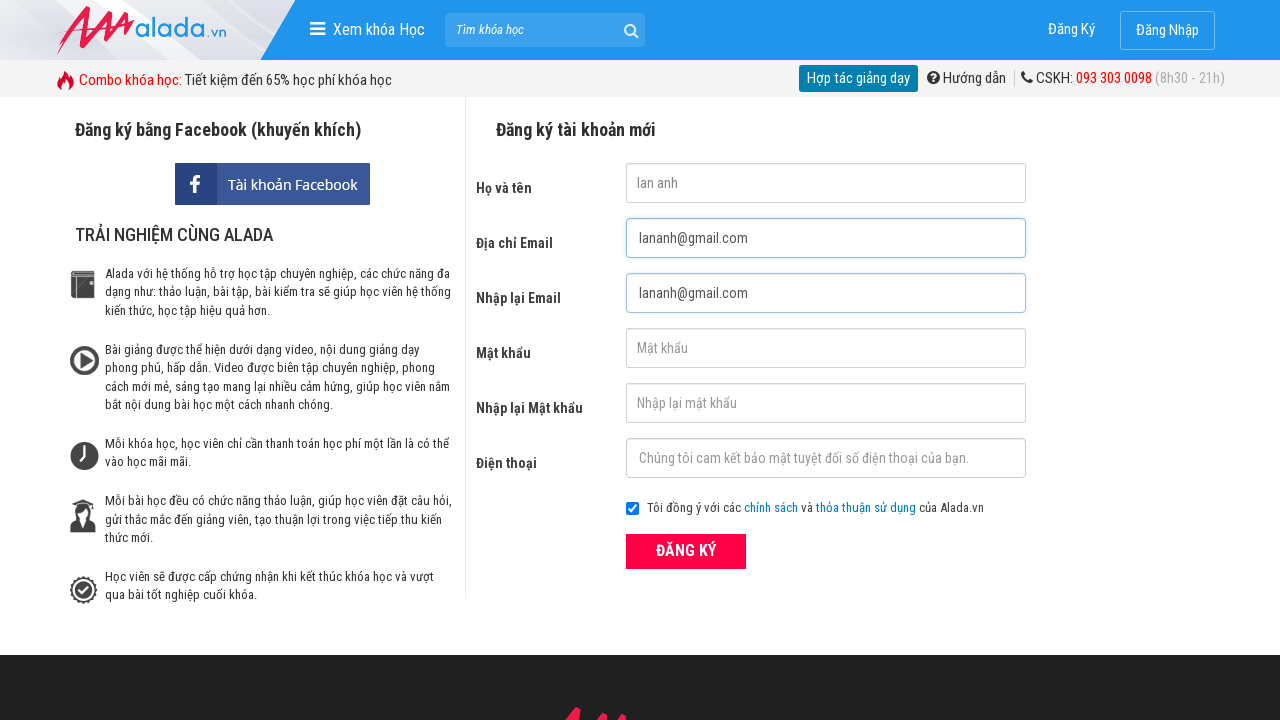

Filled password field with '12' (below minimum length) on #txtPassword
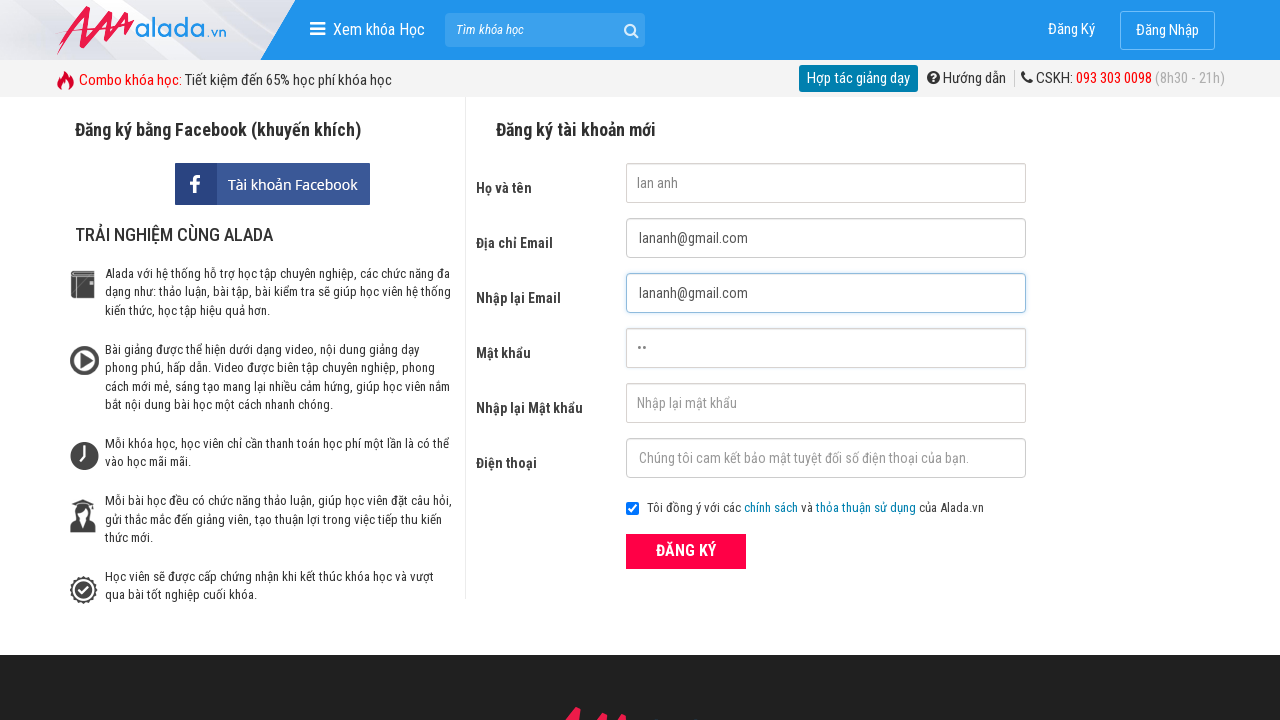

Filled confirm password field with '12' (below minimum length) on #txtCPassword
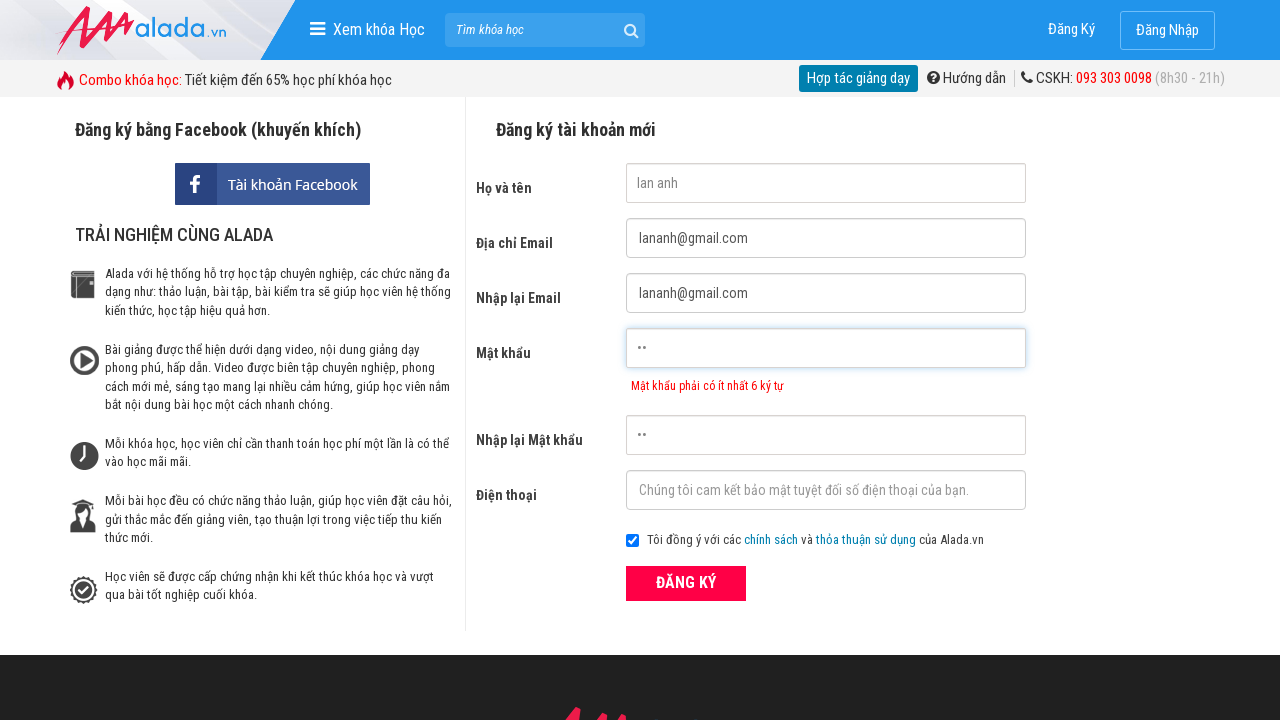

Filled phone number field with '0912989898' on #txtPhone
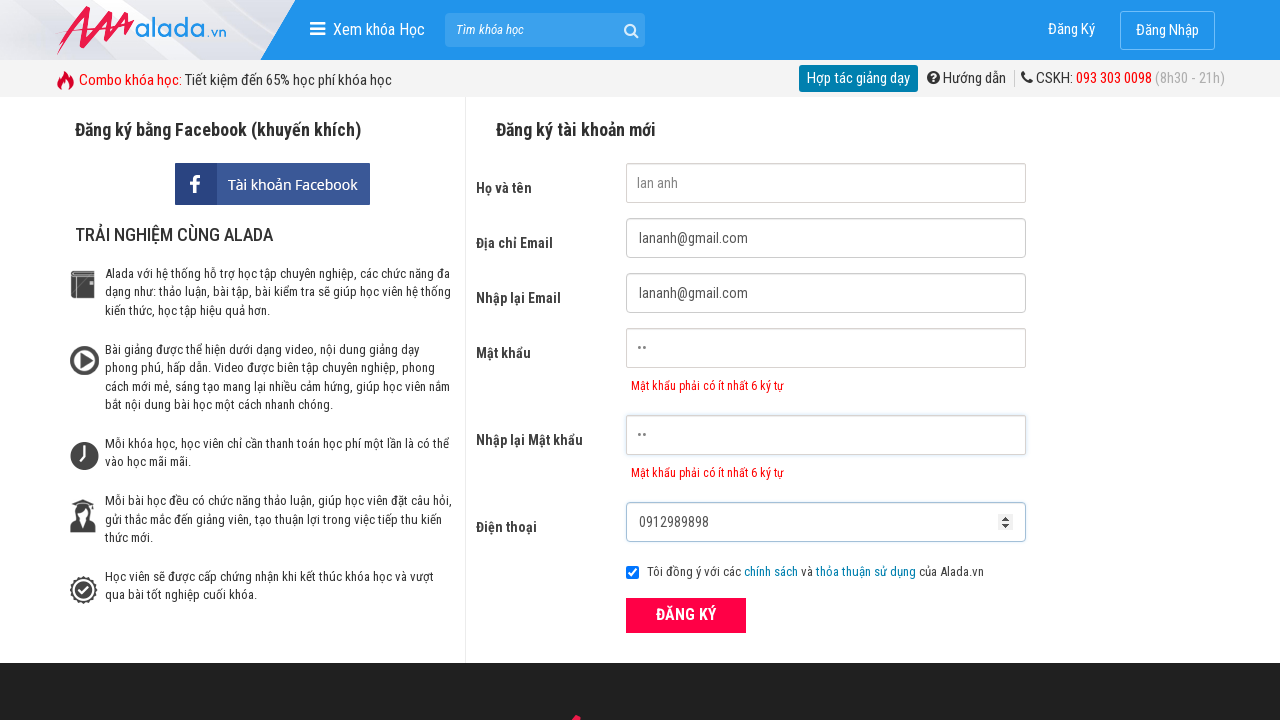

Clicked submit button to register at (686, 615) on button[type='submit']
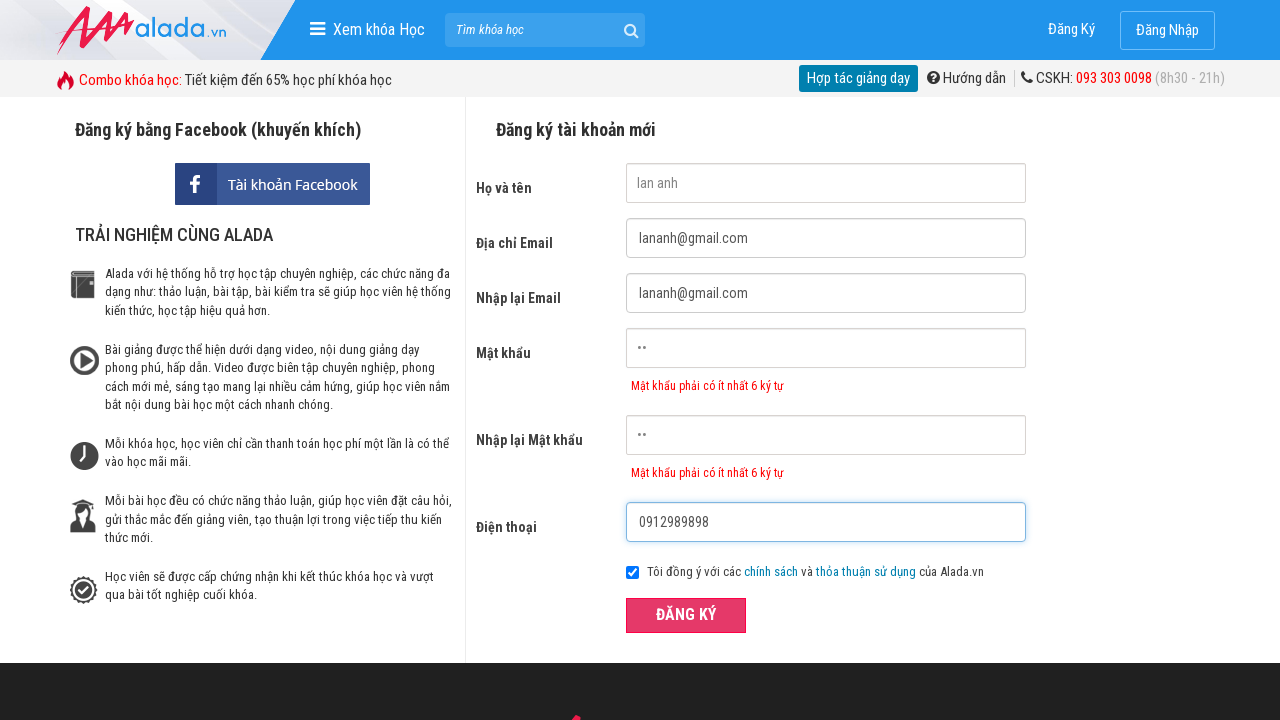

Password error message appeared
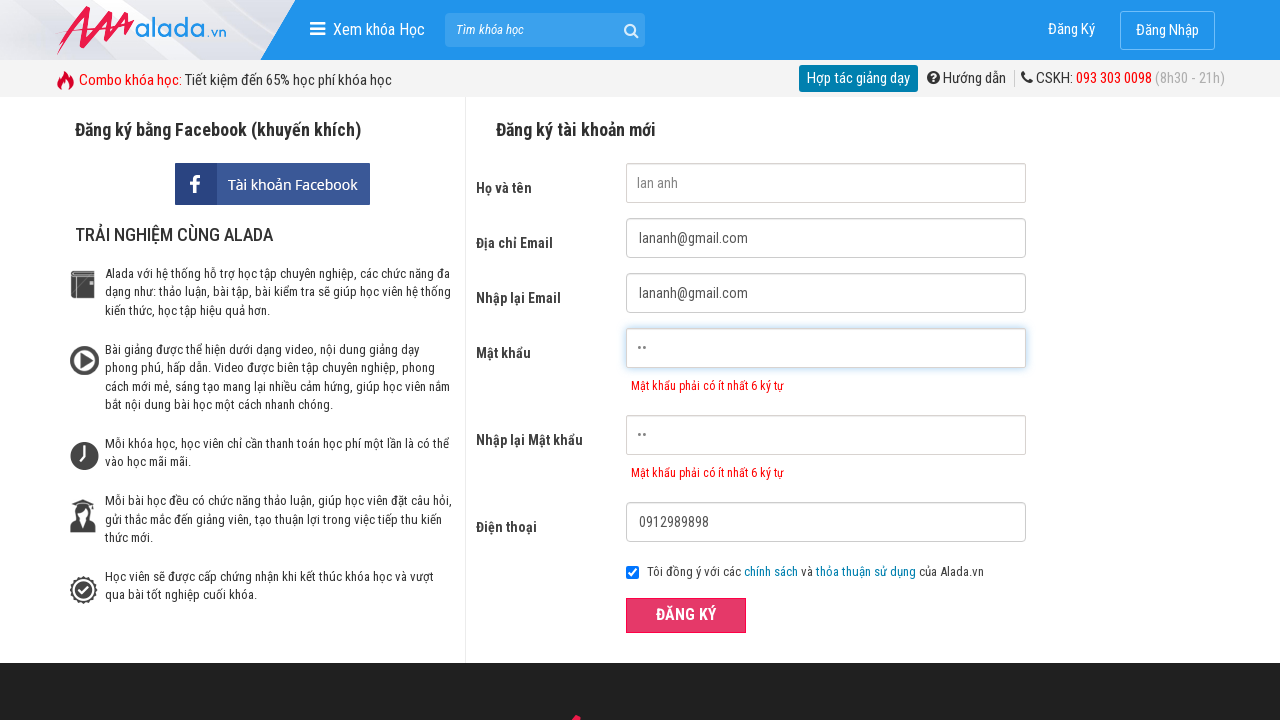

Verified password error message: 'Mật khẩu phải có ít nhất 6 ký tự'
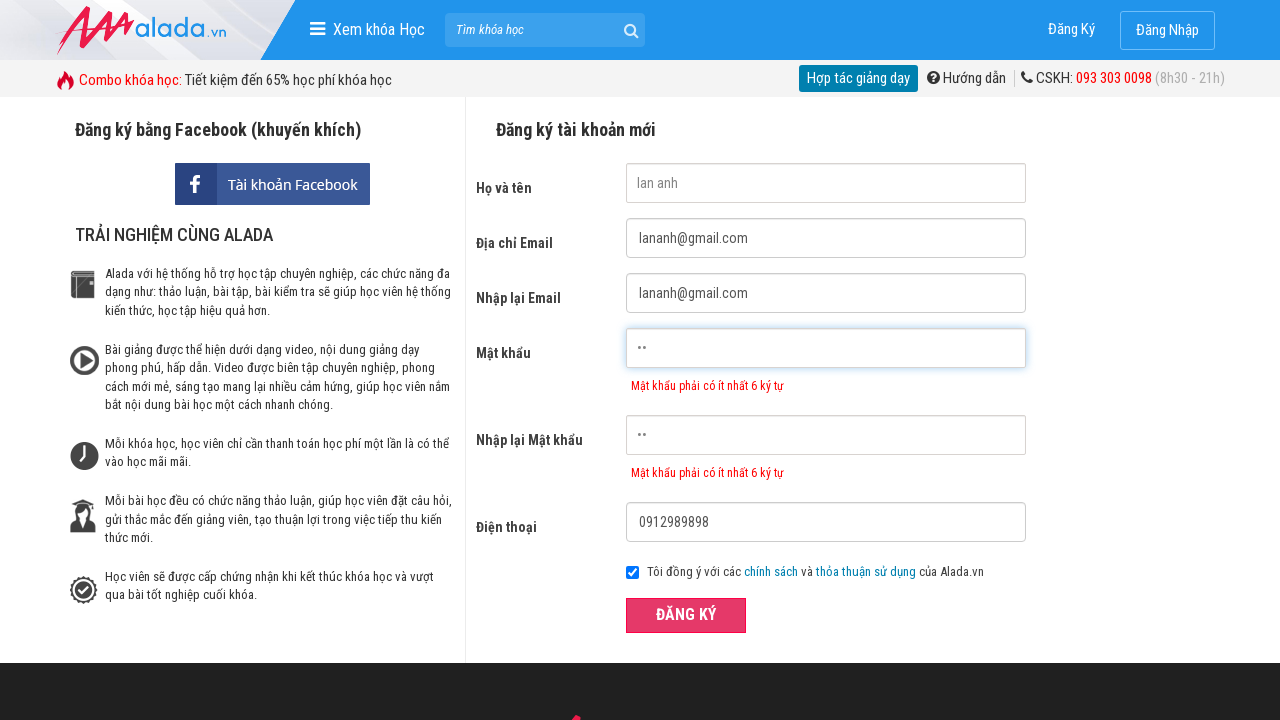

Verified confirm password error message: 'Mật khẩu phải có ít nhất 6 ký tự'
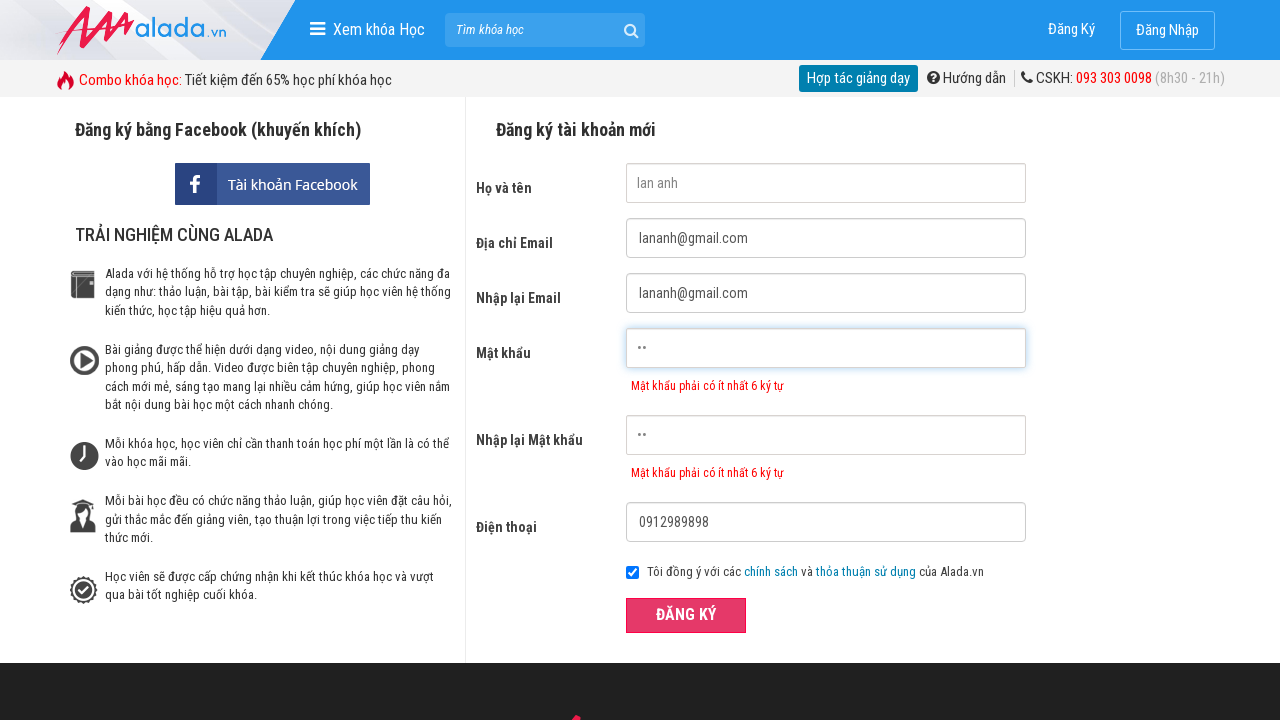

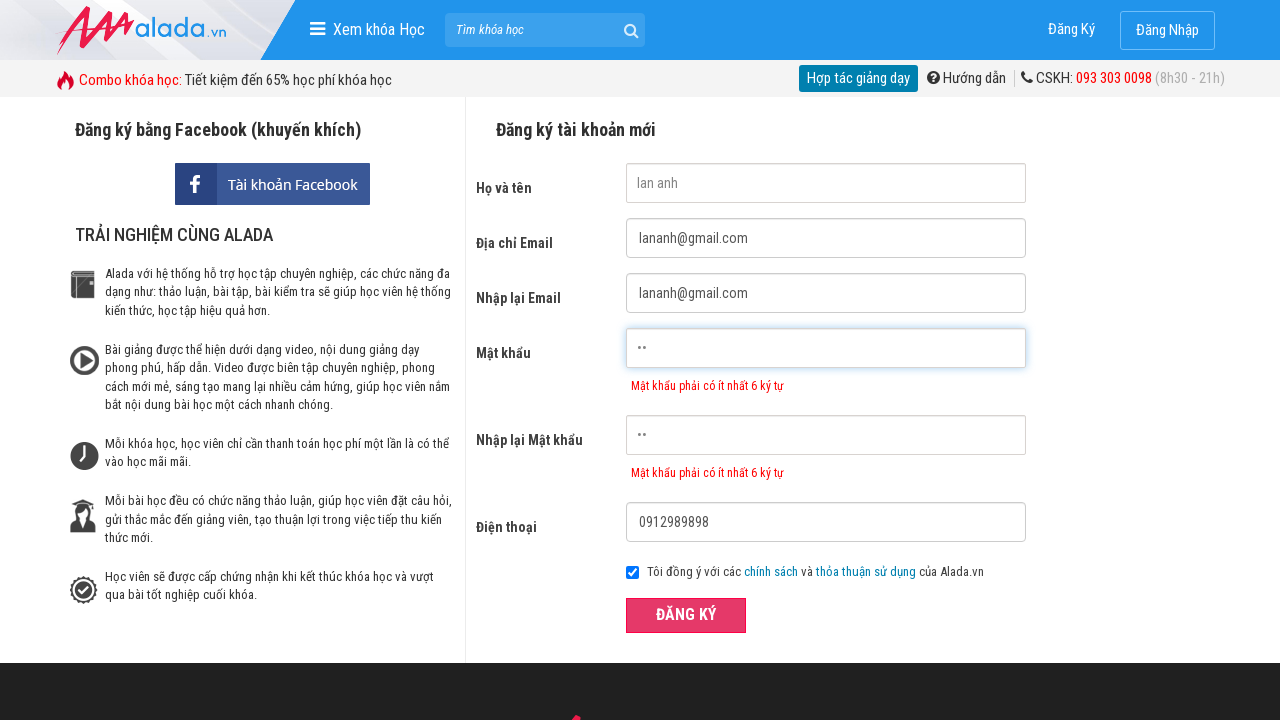